Tests iframe handling by navigating to a frames demo page, switching to an iframe identified by ID 'frame2', and verifying the presence of elements within the iframe.

Starting URL: https://demoqa.com/frames

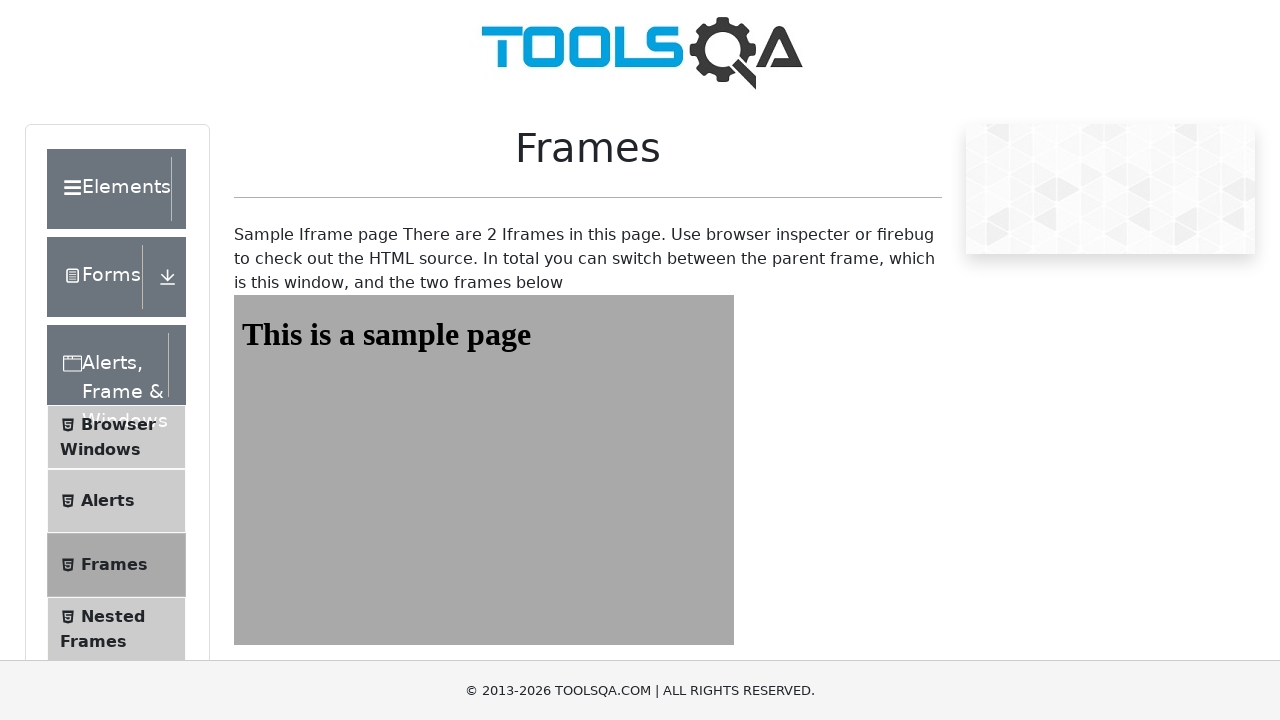

Navigated to frames demo page at https://demoqa.com/frames
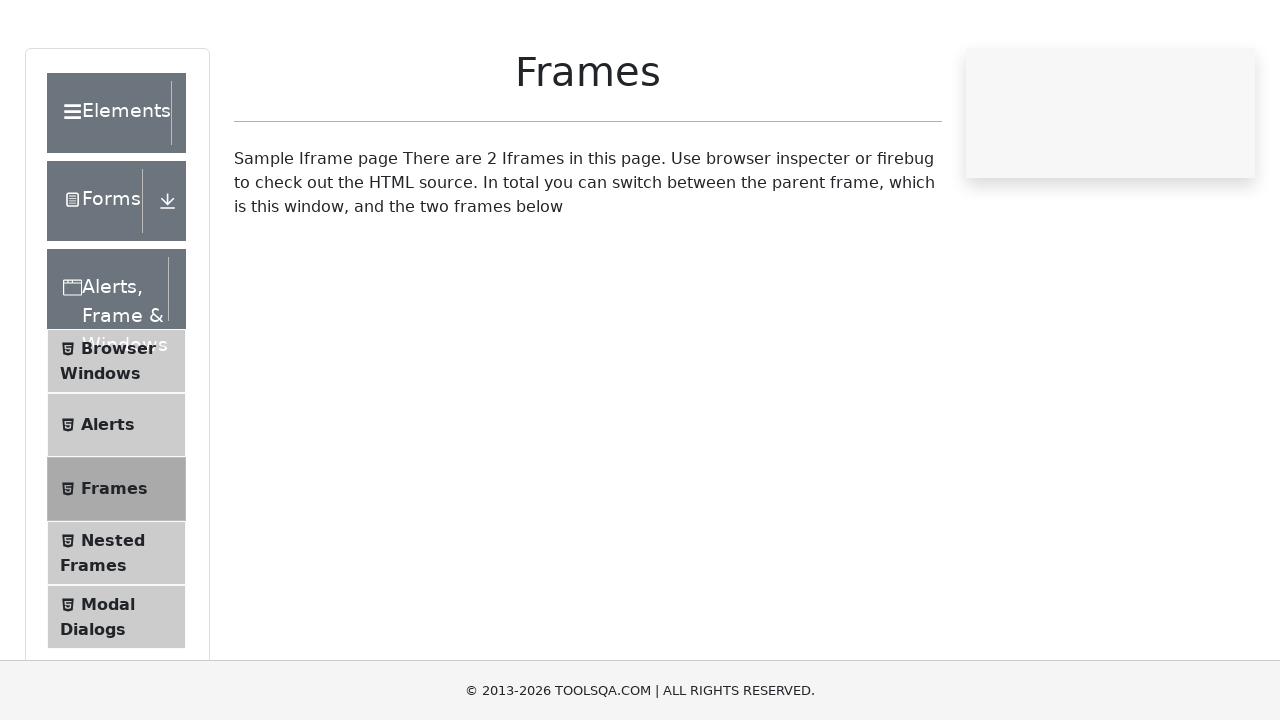

Located iframe element with ID 'frame2'
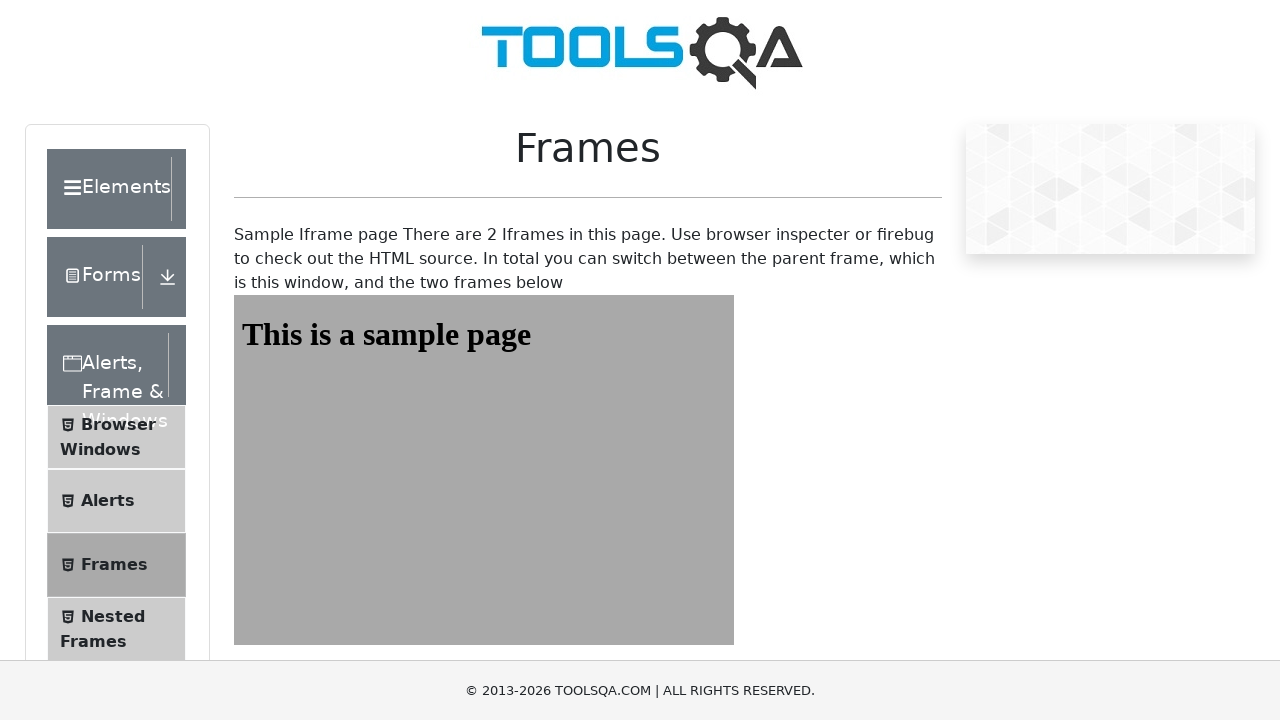

Located elements with ID 'sampleHeading' inside iframe
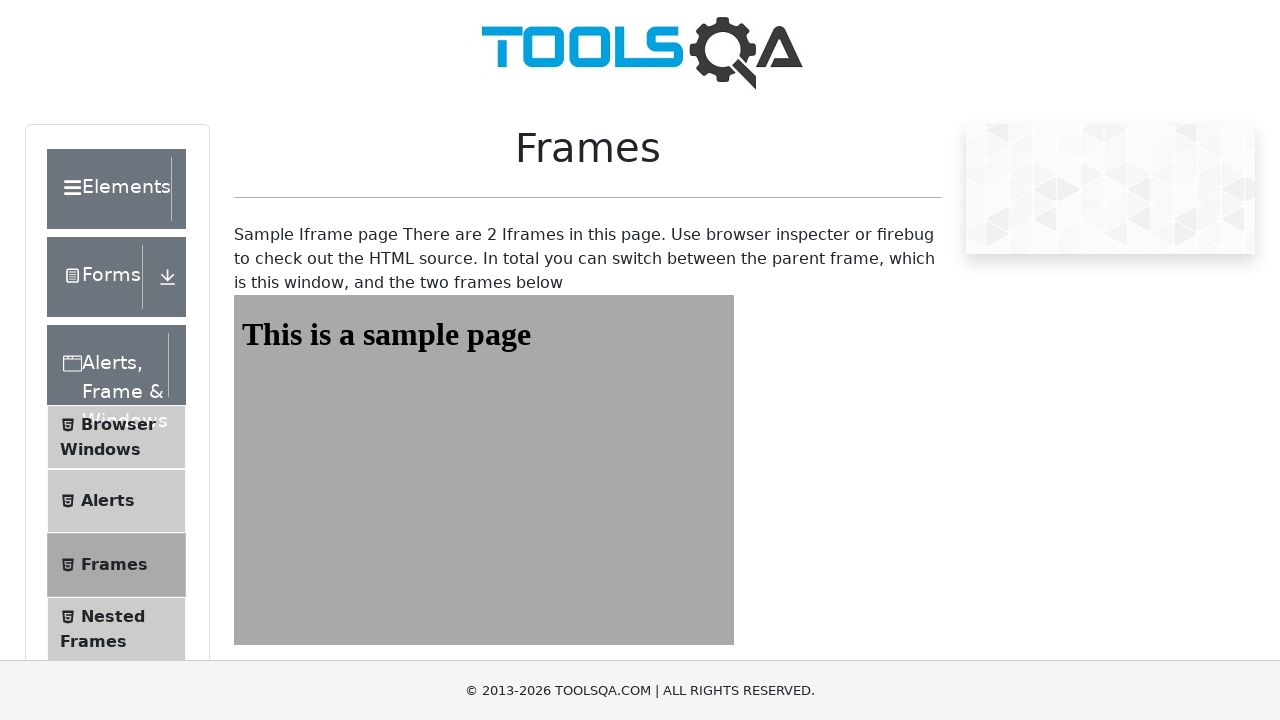

Waited for first heading element to be visible
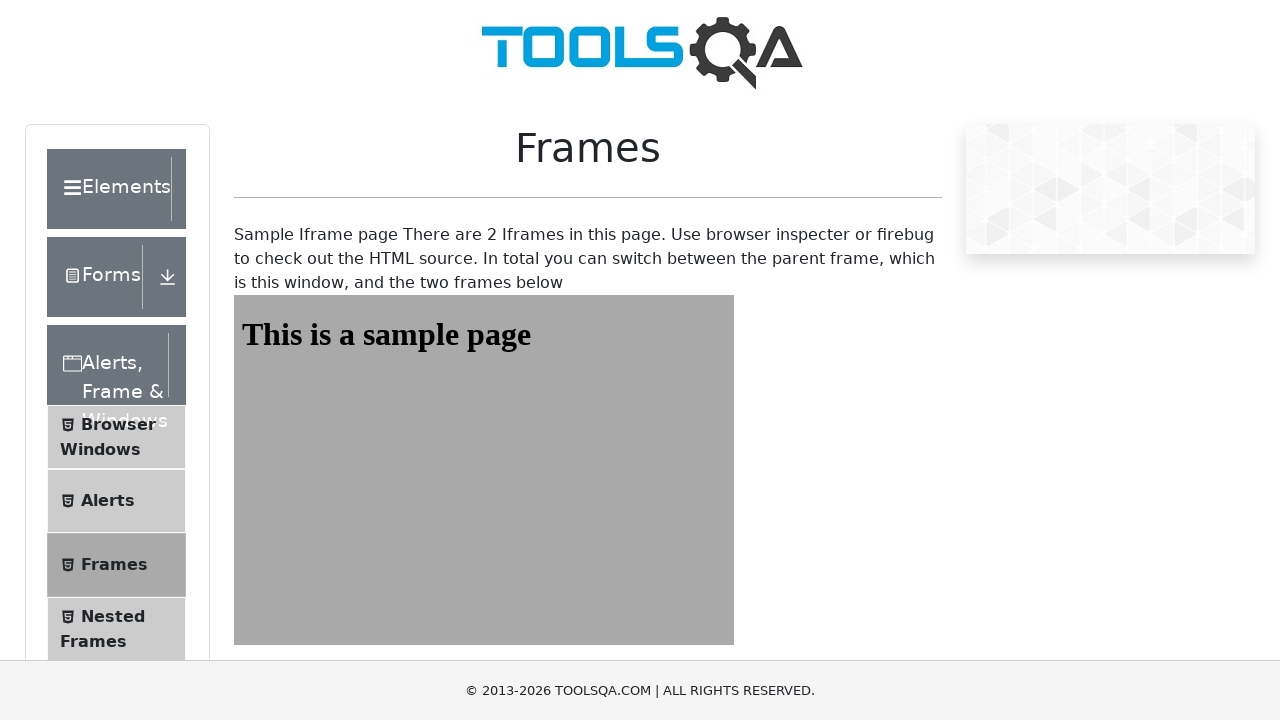

Counted heading elements - found 1 element(s)
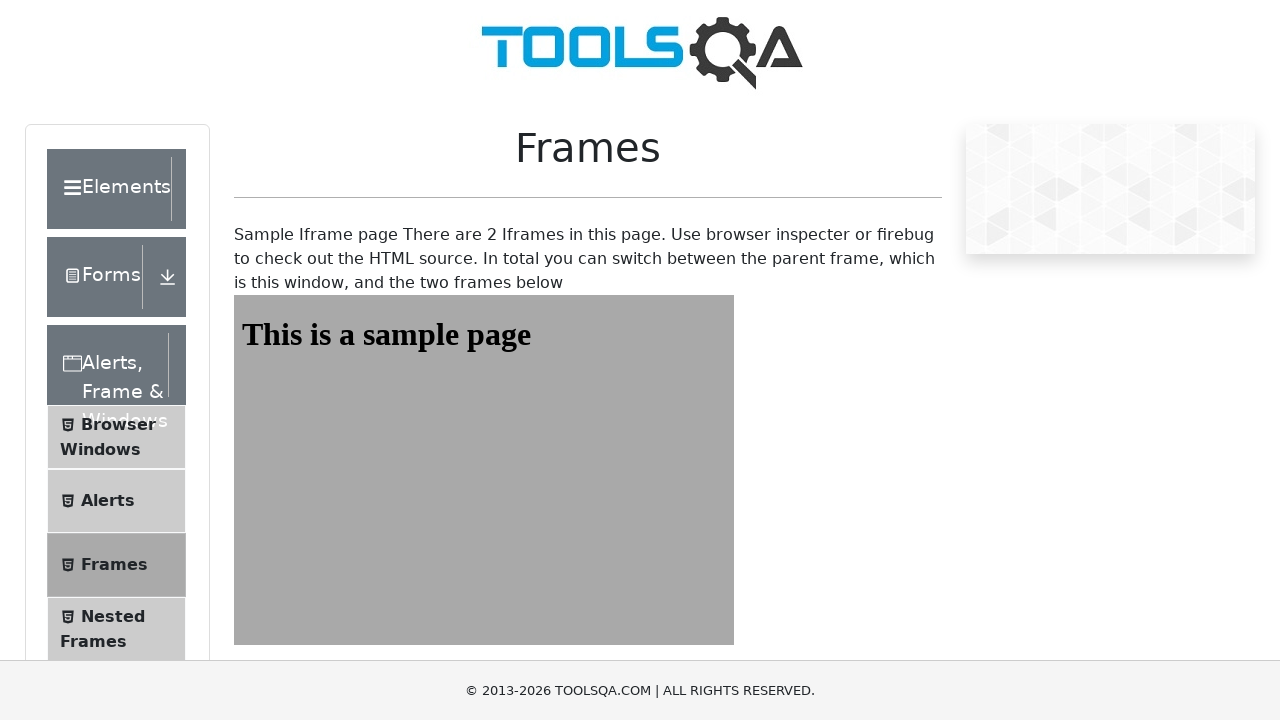

Printed result: Number of elements found: 1
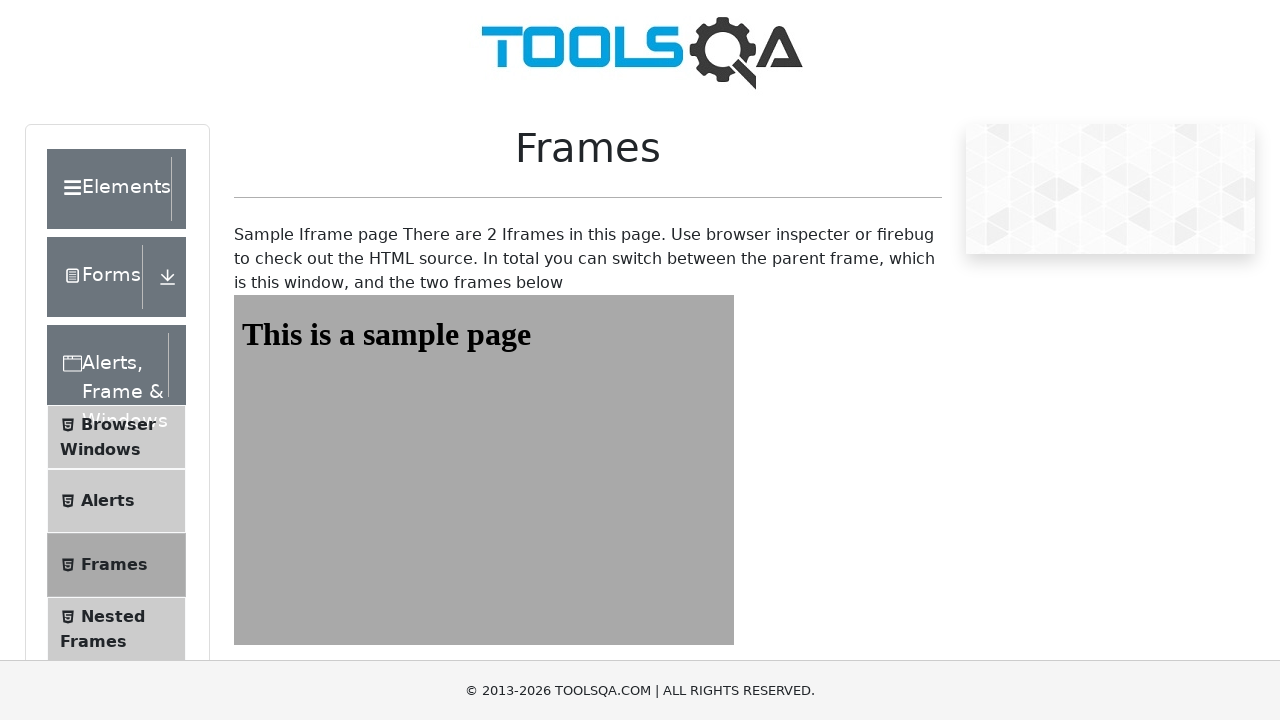

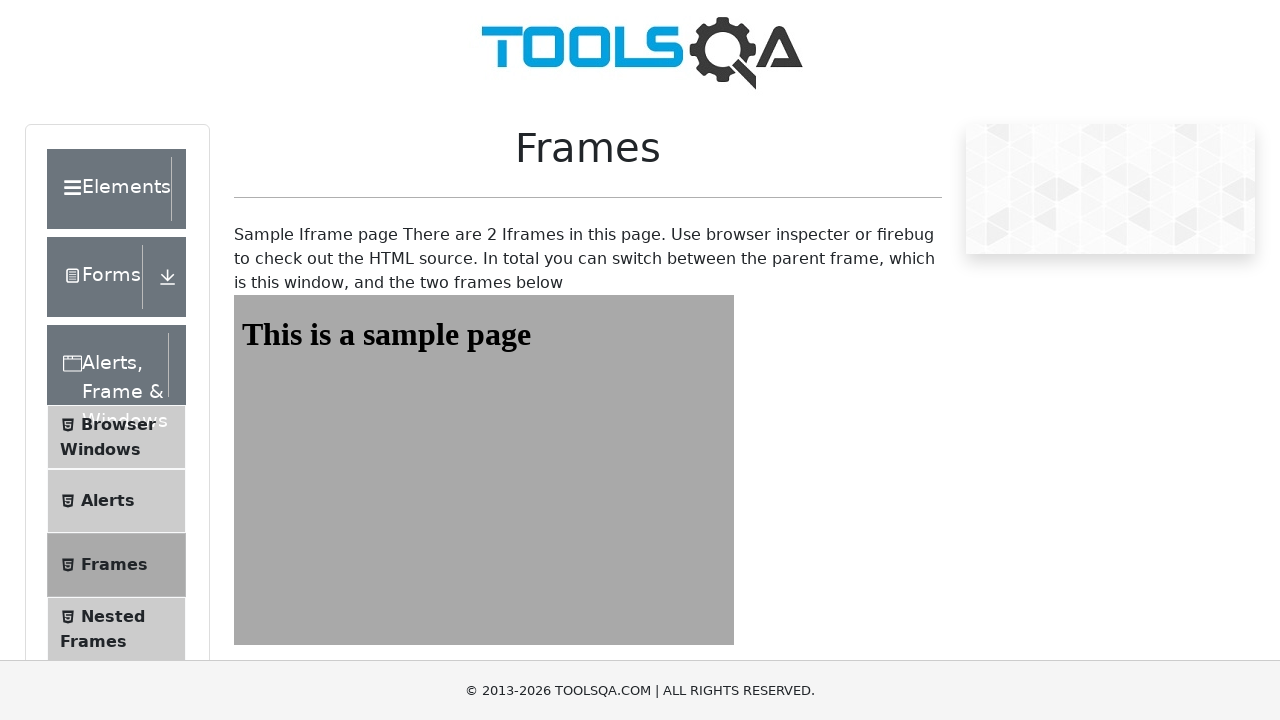